Tests the nested dropdown navigation for "Where Does it Hurt?" submenu, navigating through body part options including Shoulder & Elbow, Foot & Ankle, Knee & Hip, and Hand & Wrist

Starting URL: https://www.thenanoexperience.com/

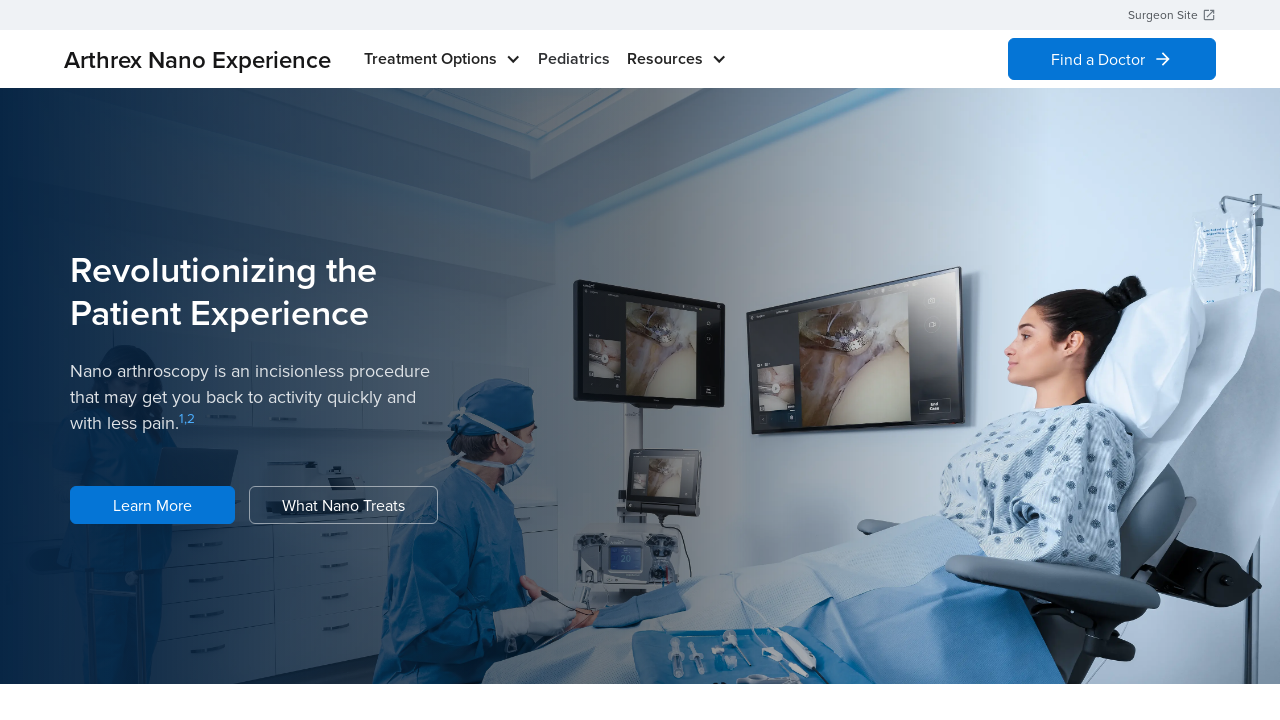

Clicked to expand Treatment Options menu at (430, 59) on #w-dropdown-toggle-0 > div.toggle-text
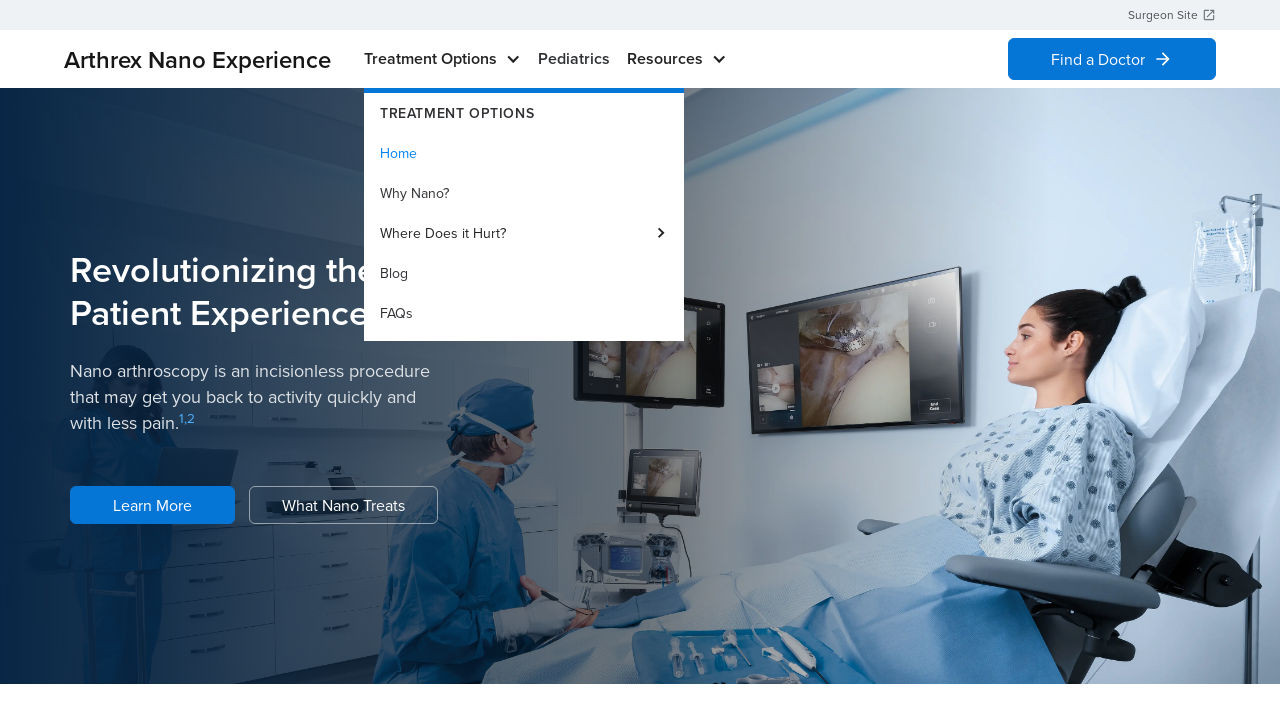

Clicked on 'Where Does it Hurt?' option at (524, 233) on xpath=//*[@id='w-dropdown-list-0']/div/div[3]
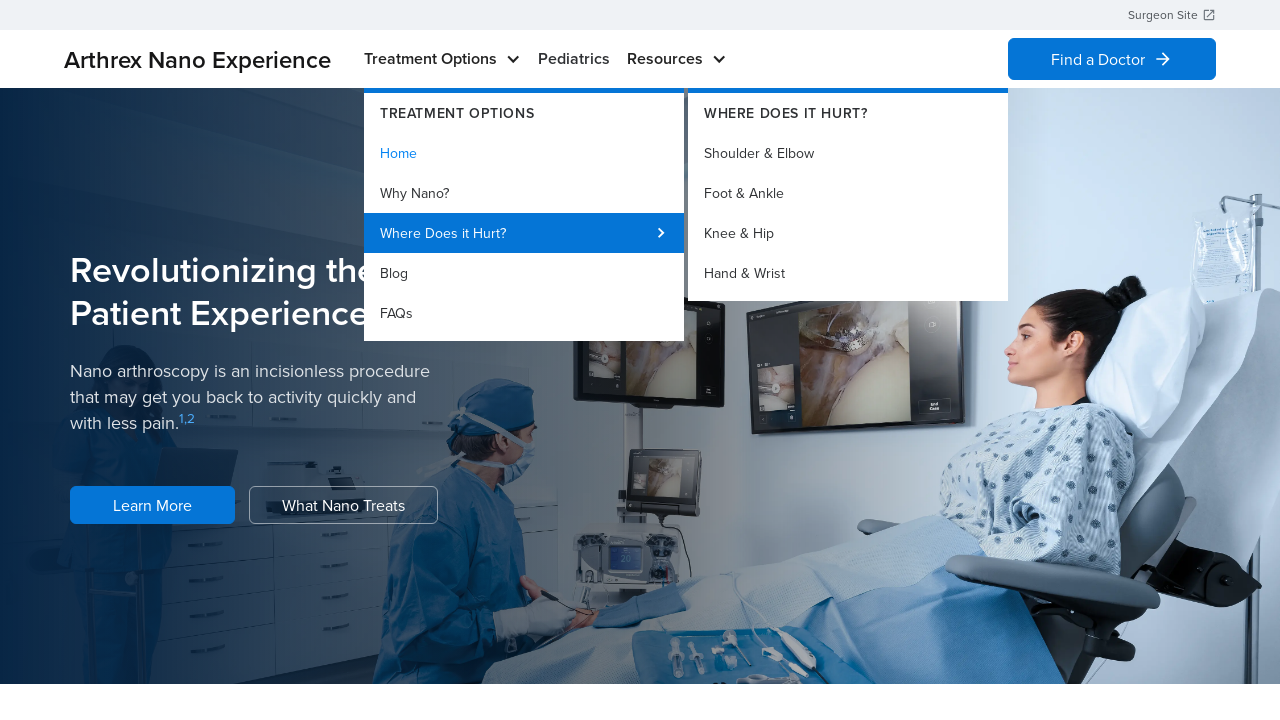

Clicked on 'Shoulder & Elbow' body part option at (848, 153) on xpath=//*[@id='w-dropdown-list-1']/div/a[1]
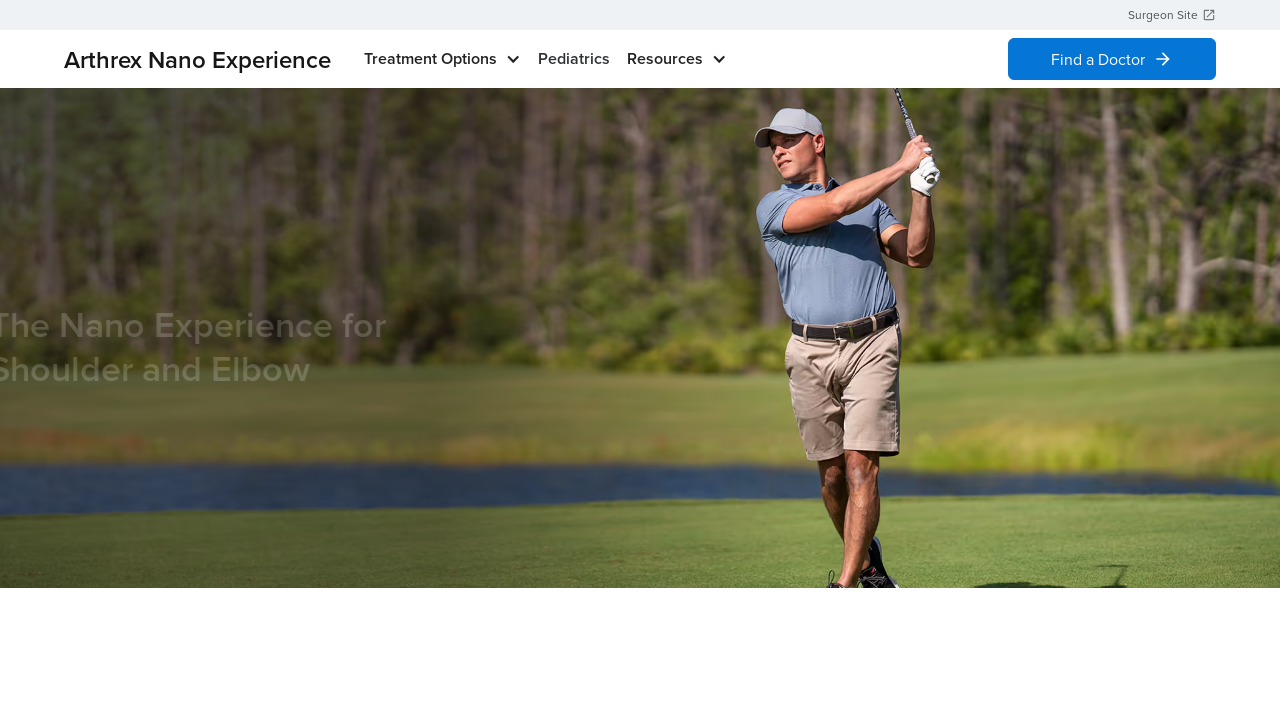

Clicked to expand Treatment Options menu at (430, 59) on #w-dropdown-toggle-0 > div.toggle-text
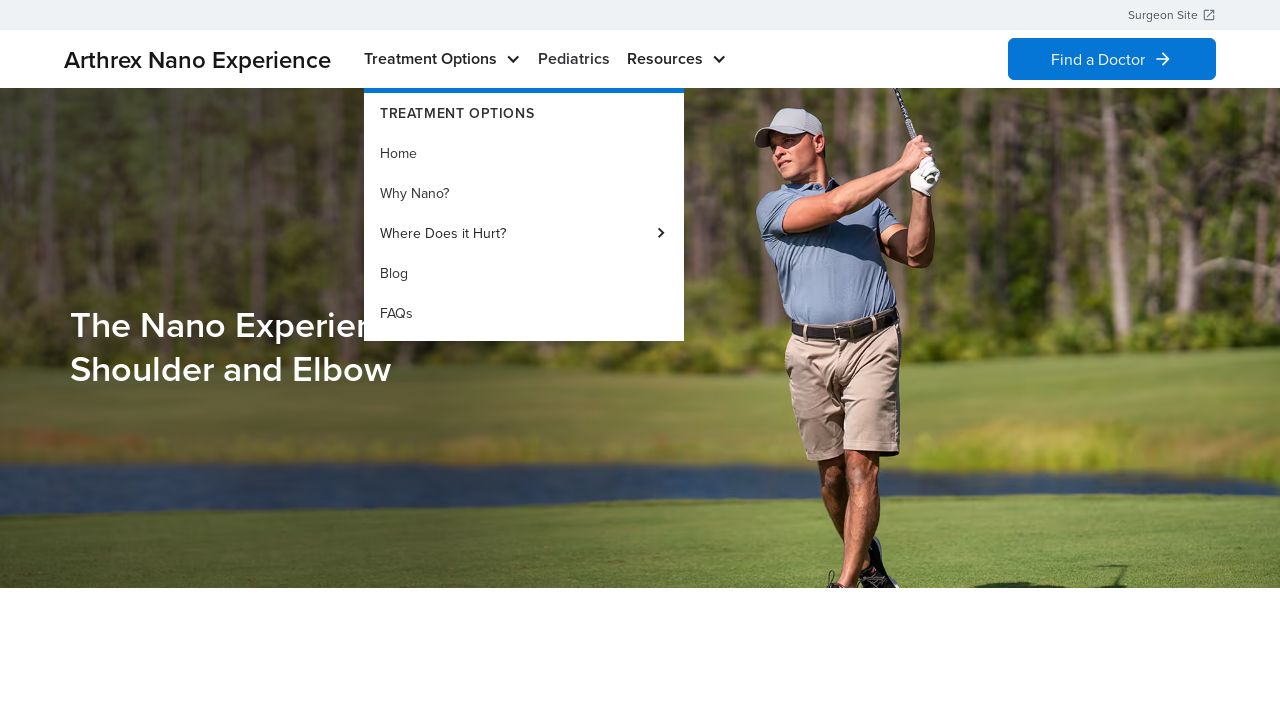

Clicked on 'Where Does it Hurt?' option at (524, 233) on xpath=//*[@id='w-dropdown-list-0']/div/div[3]
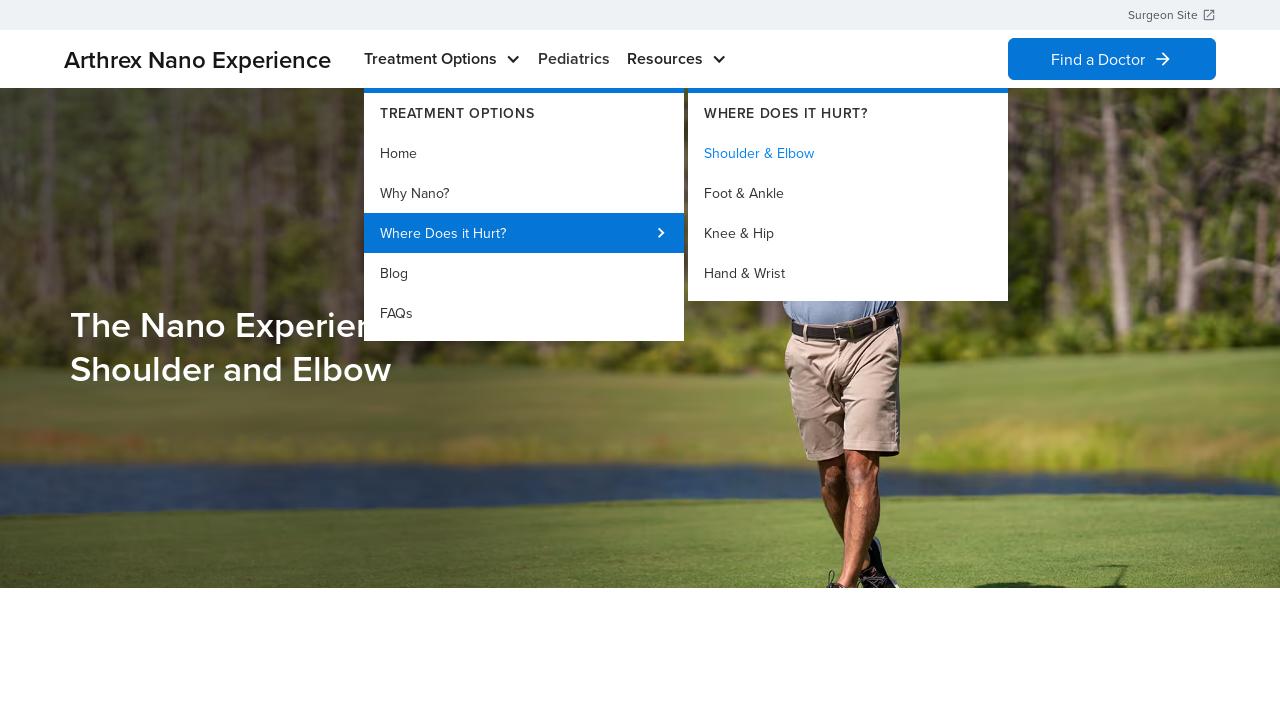

Clicked on 'Foot & Ankle' body part option at (848, 193) on xpath=//*[@id='w-dropdown-list-1']/div/a[2]
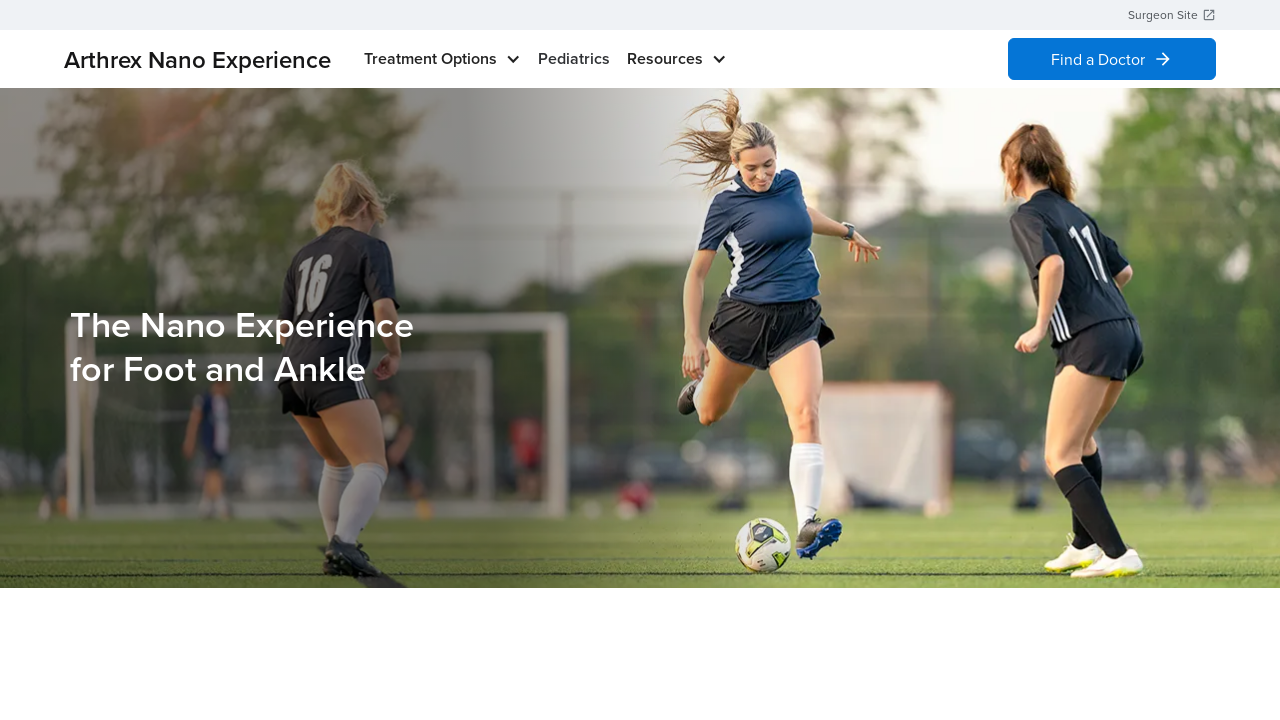

Clicked to expand Treatment Options menu at (430, 59) on #w-dropdown-toggle-0 > div.toggle-text
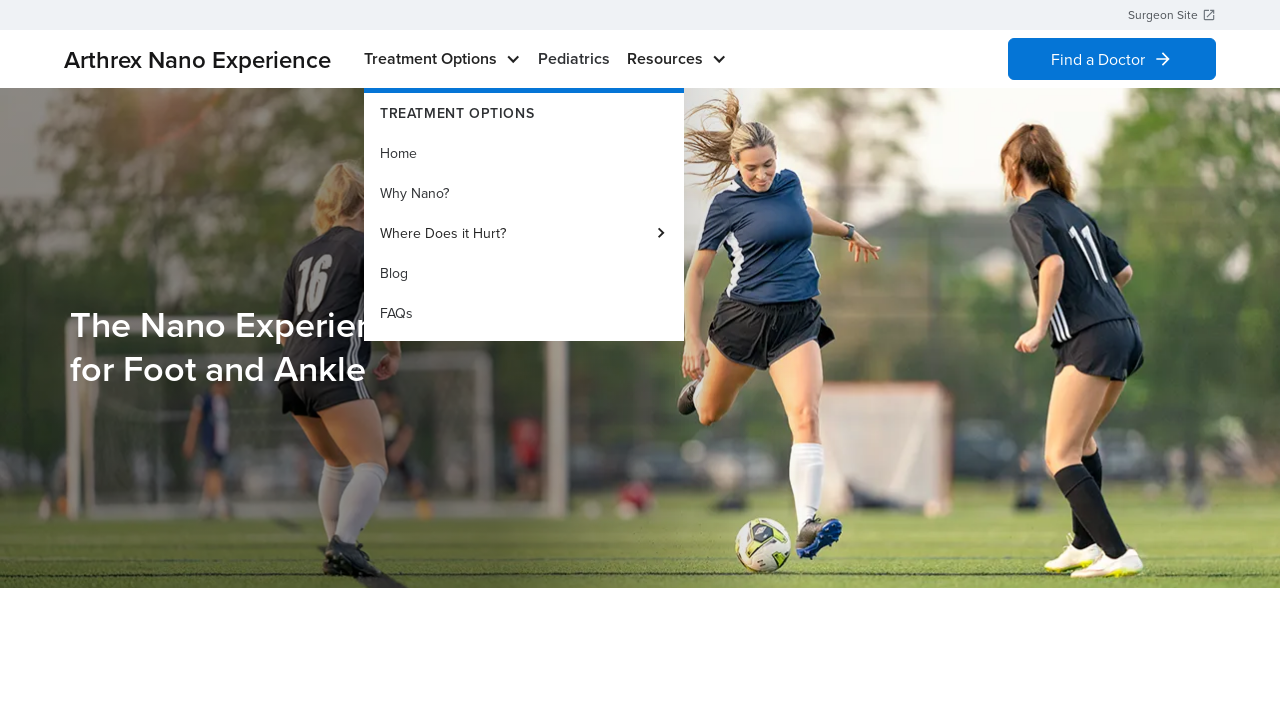

Clicked on 'Where Does it Hurt?' option at (524, 233) on xpath=//*[@id='w-dropdown-list-0']/div/div[3]
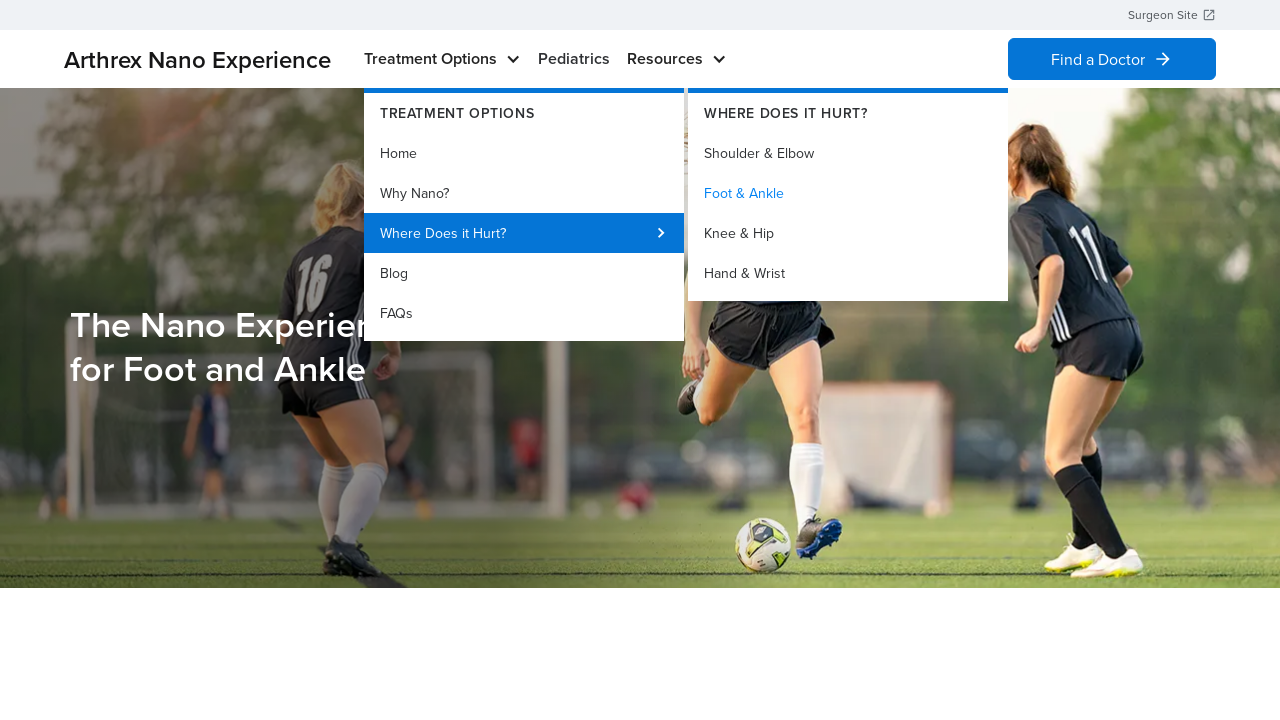

Clicked on 'Knee & Hip' body part option at (848, 233) on xpath=//*[@id='w-dropdown-list-1']/div/a[3]
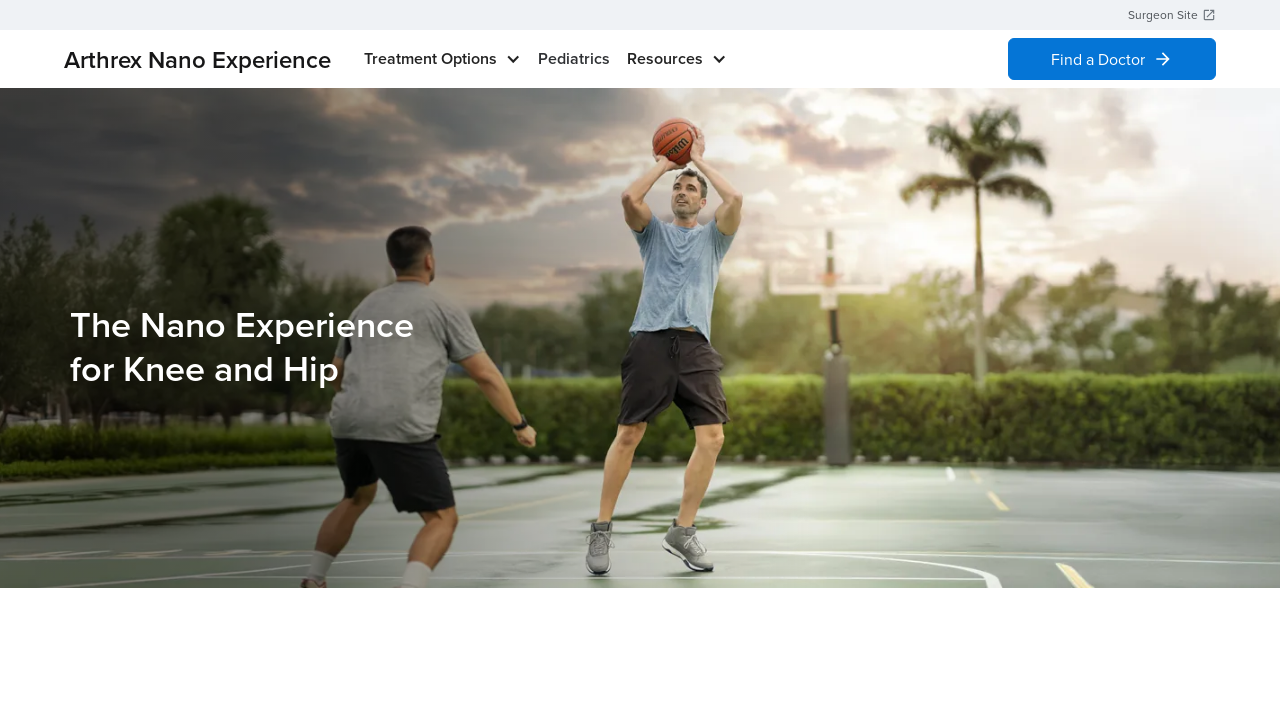

Clicked to expand Treatment Options menu at (430, 59) on #w-dropdown-toggle-0 > div.toggle-text
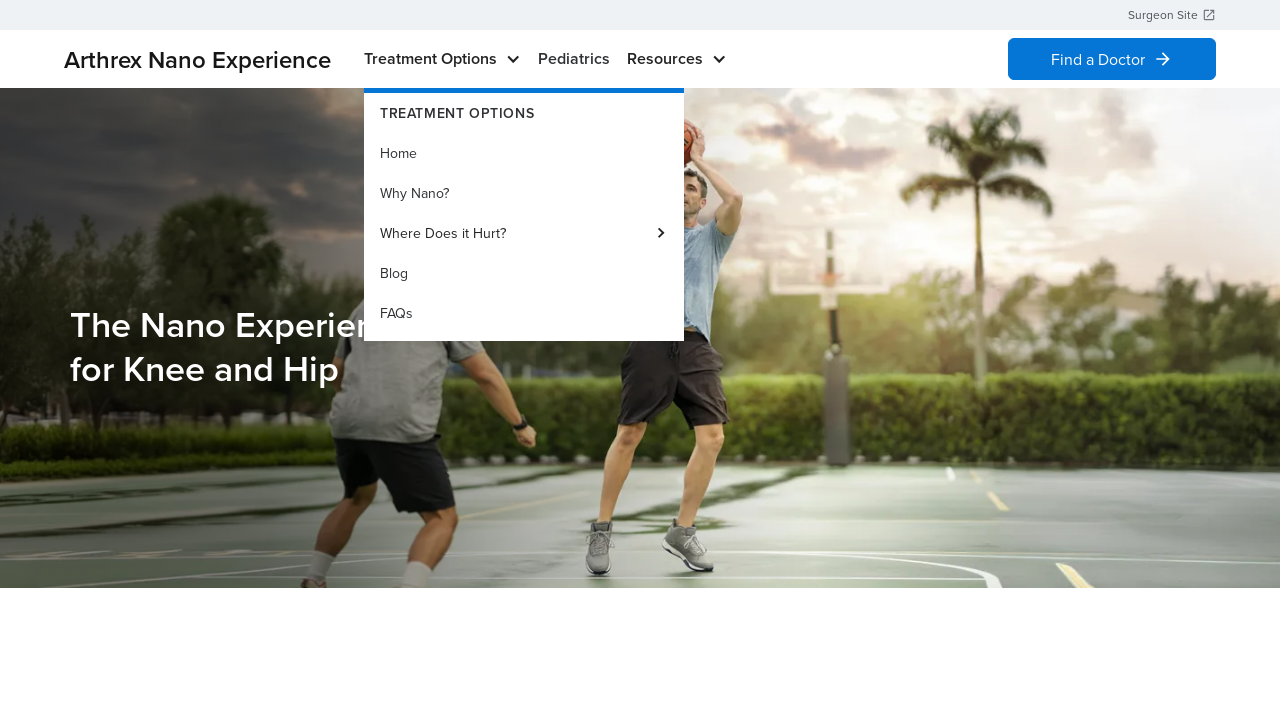

Clicked on 'Where Does it Hurt?' option at (524, 233) on xpath=//*[@id='w-dropdown-list-0']/div/div[3]
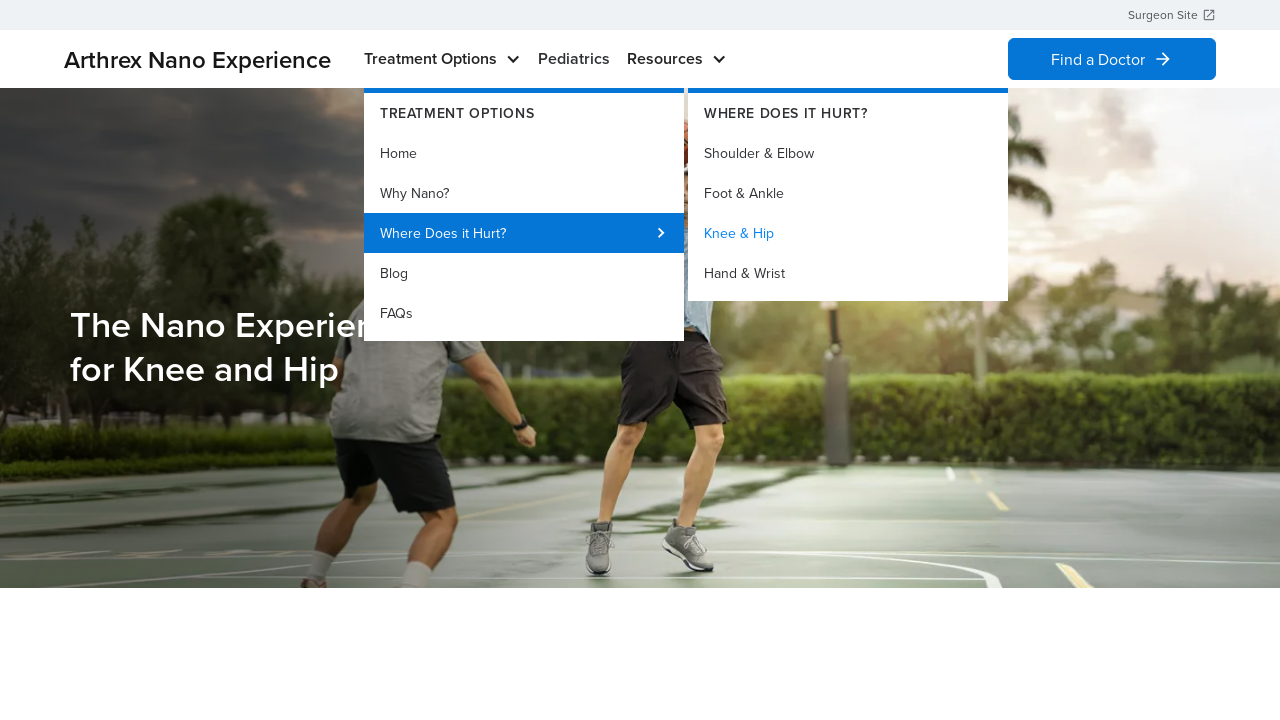

Clicked on 'Hand & Wrist' body part option at (848, 273) on xpath=//*[@id='w-dropdown-list-1']/div/a[4]
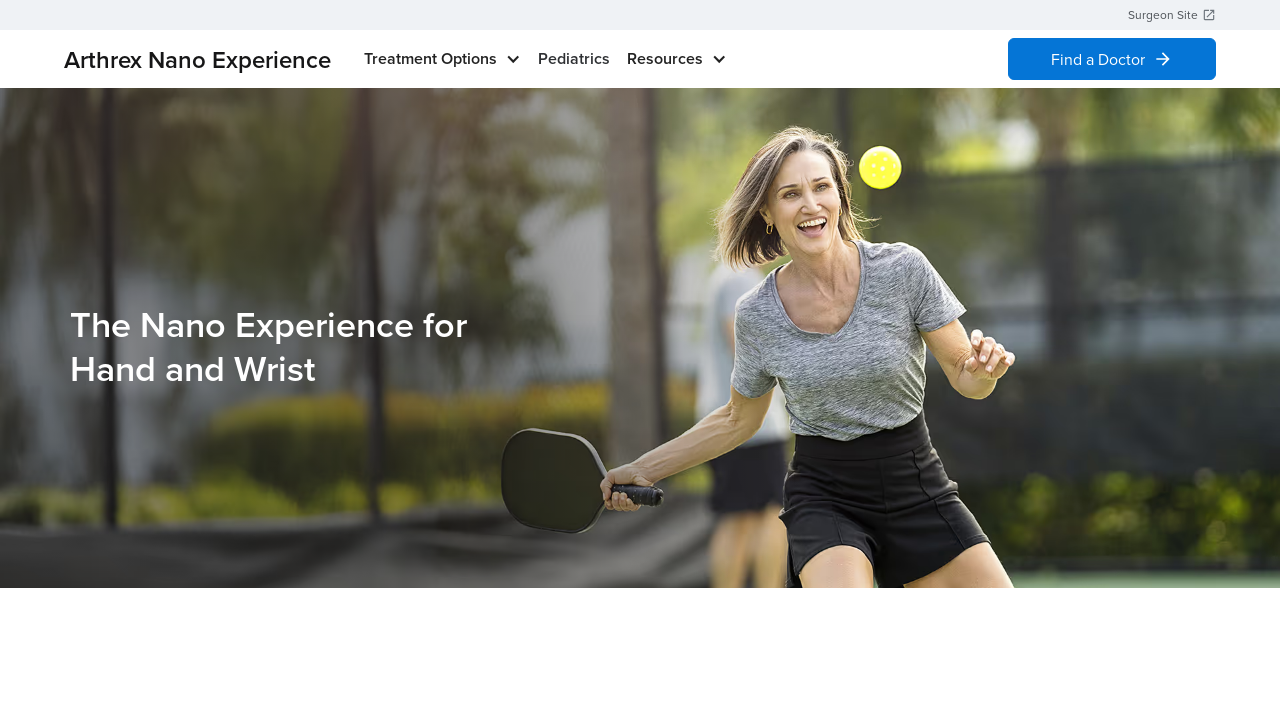

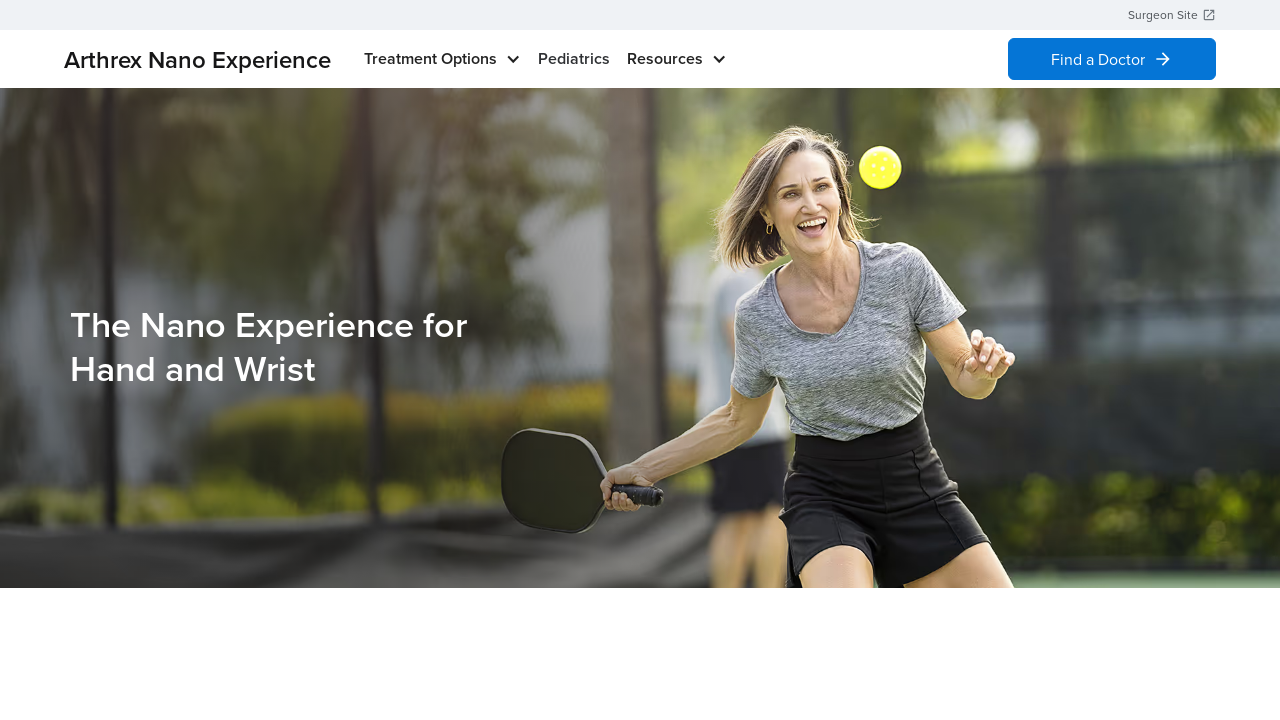